Tests various mouse events on a training website including single click, double click, context click (right-click), and mouse move actions on different elements, then interacts with a context menu.

Starting URL: https://training-support.net/webelements/mouse-events

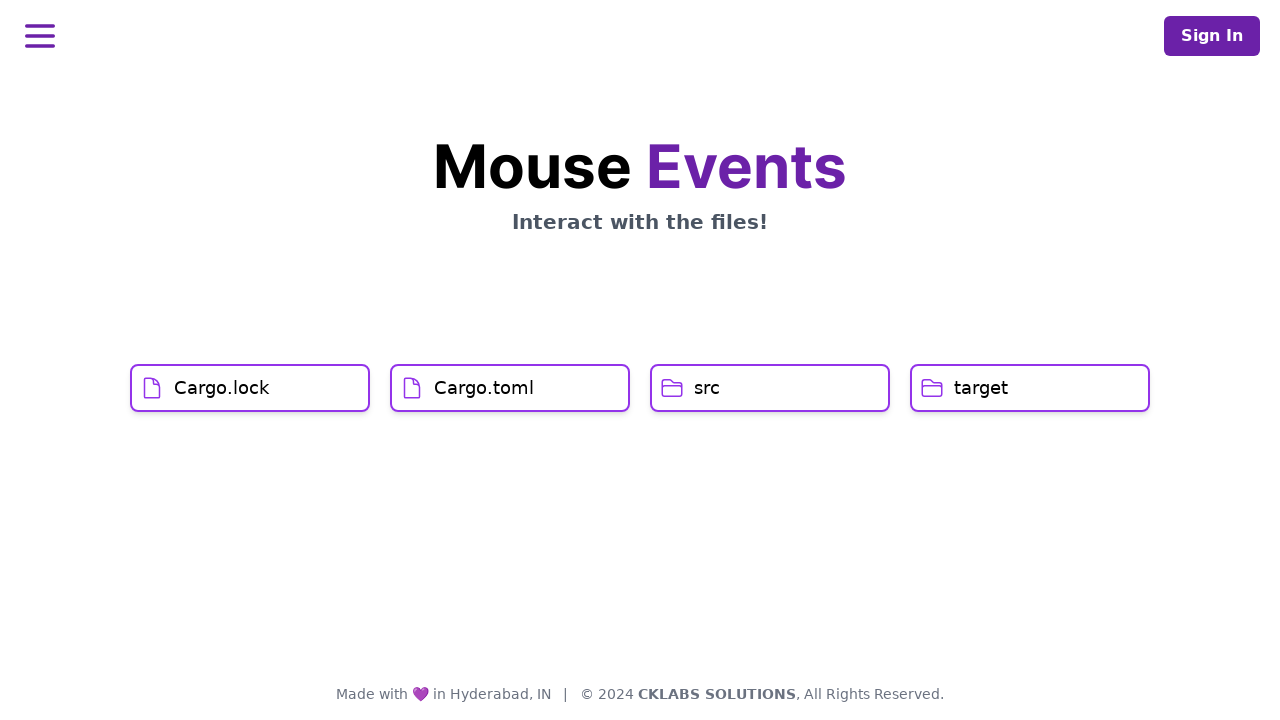

Single-clicked on Cargo.lock element at (222, 388) on xpath=//h1[text()='Cargo.lock']
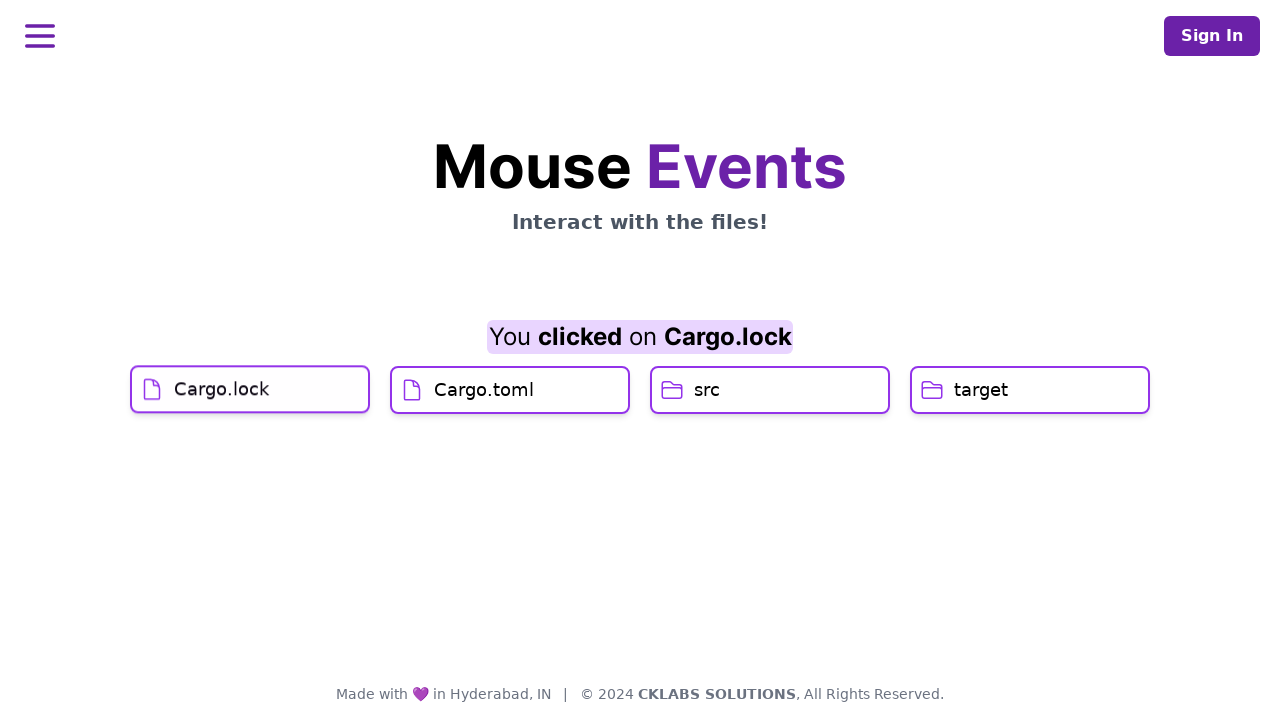

Hovered over Cargo.toml element at (484, 420) on xpath=//h1[text()='Cargo.toml']
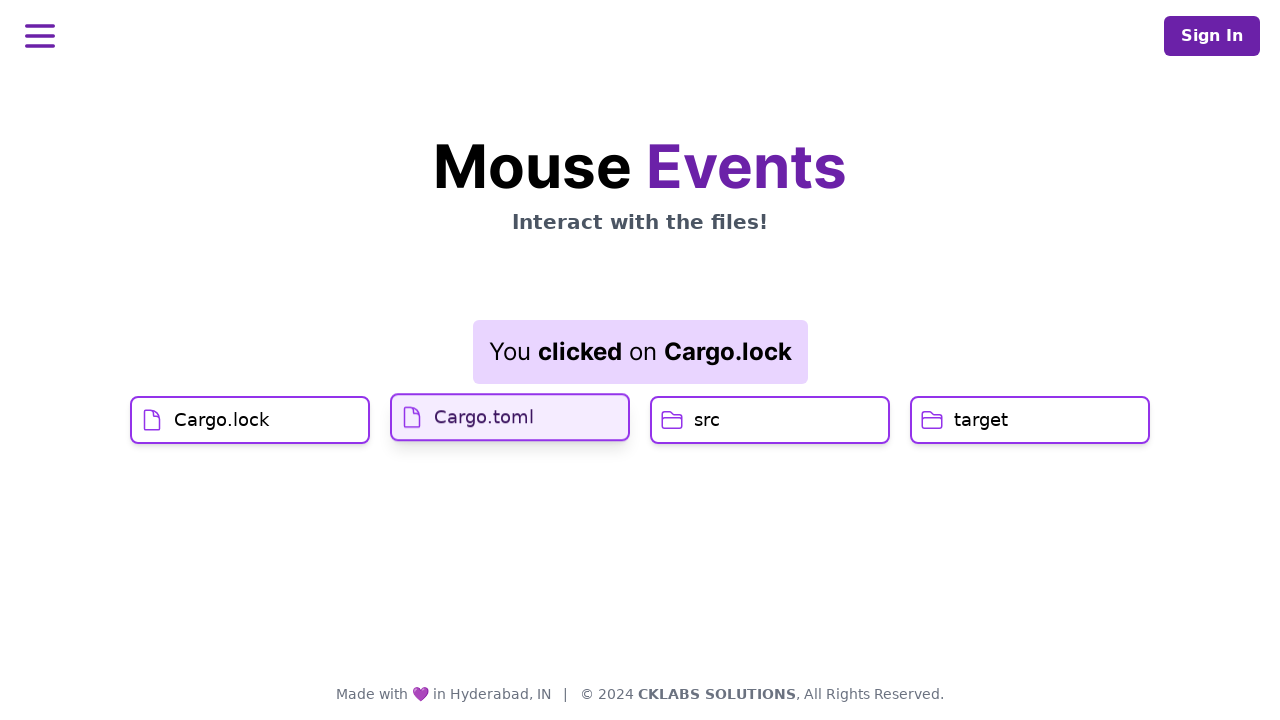

Single-clicked on Cargo.toml element at (484, 416) on xpath=//h1[text()='Cargo.toml']
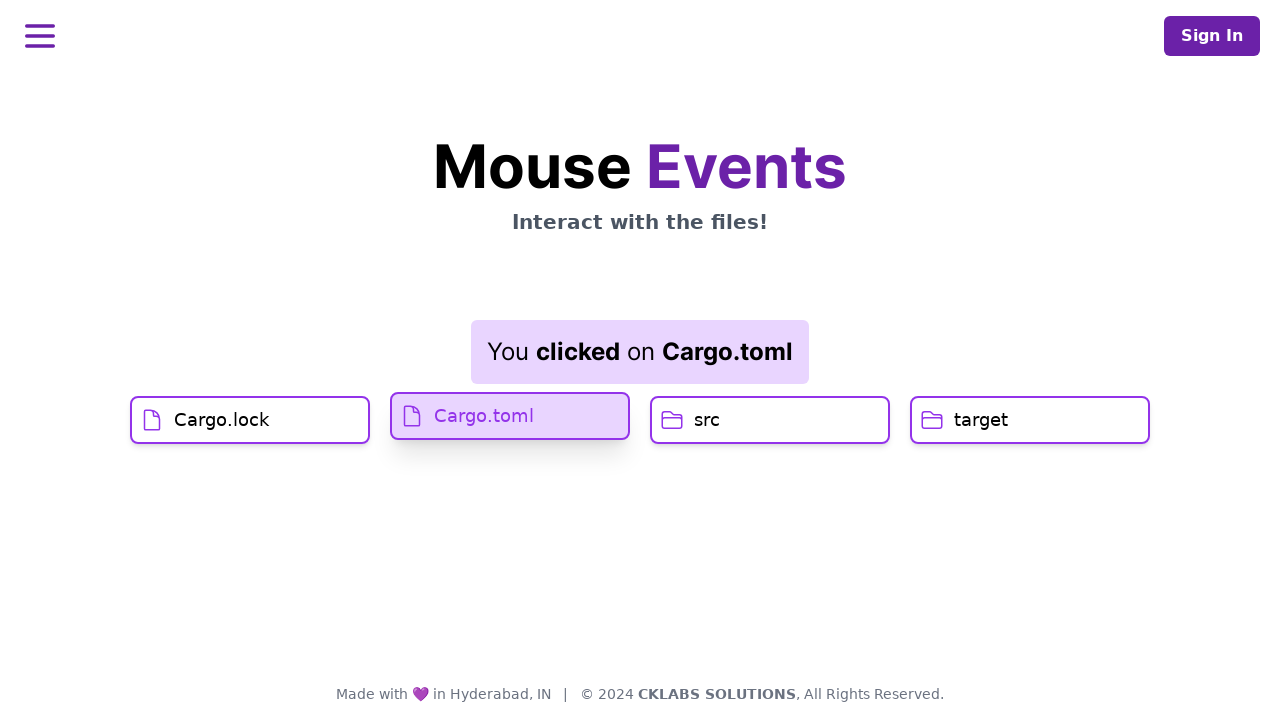

Result element loaded after clicking Cargo.toml
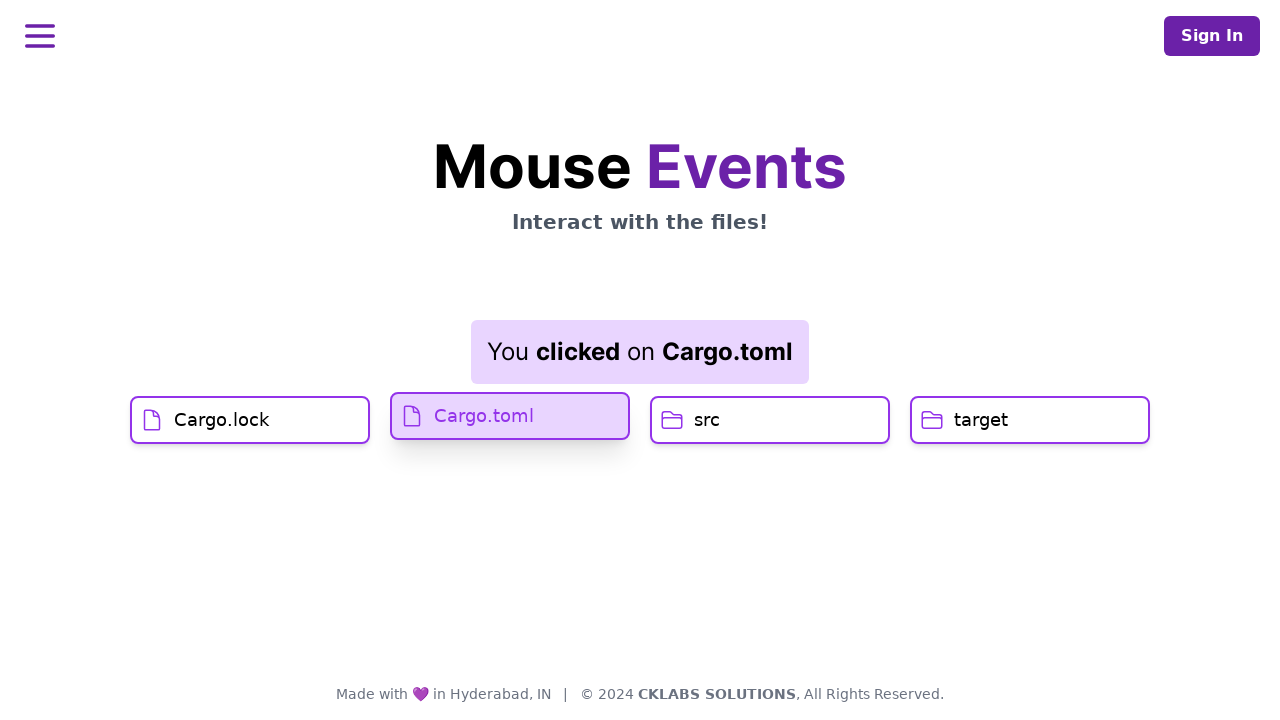

Double-clicked on src element at (707, 420) on xpath=//h1[text()='src']
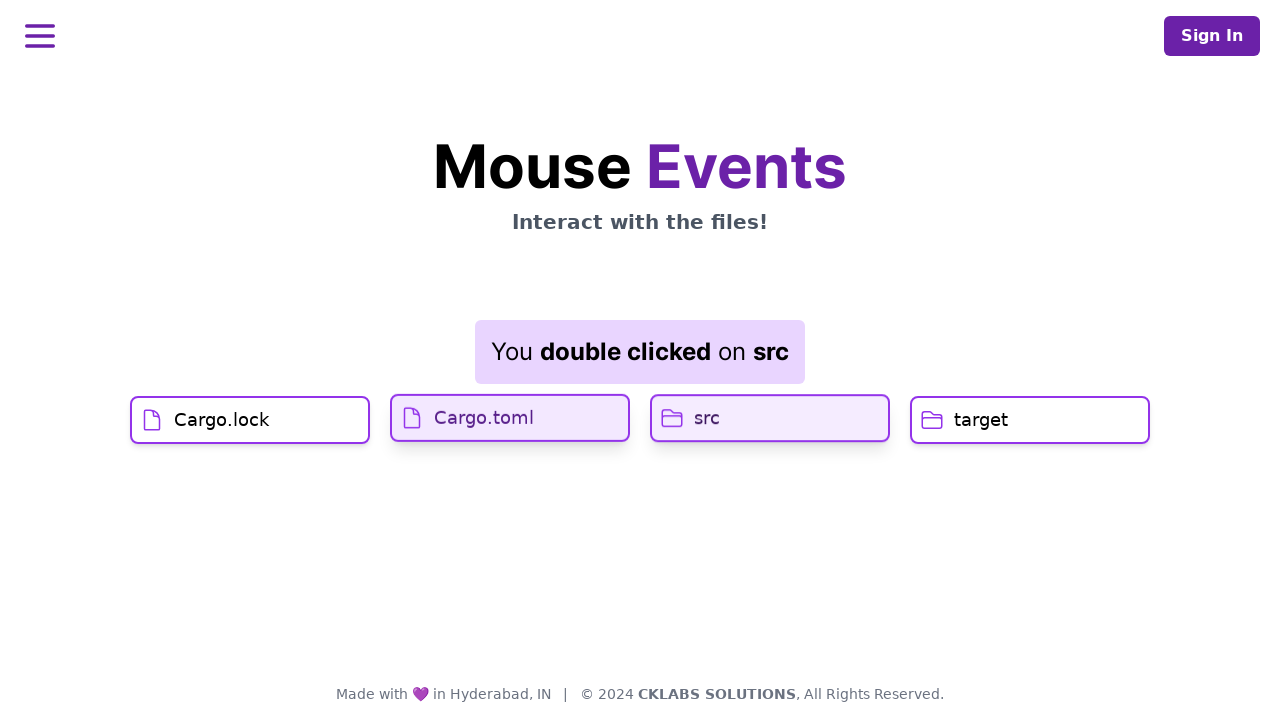

Right-clicked on target element to open context menu at (981, 420) on xpath=//h1[text()='target']
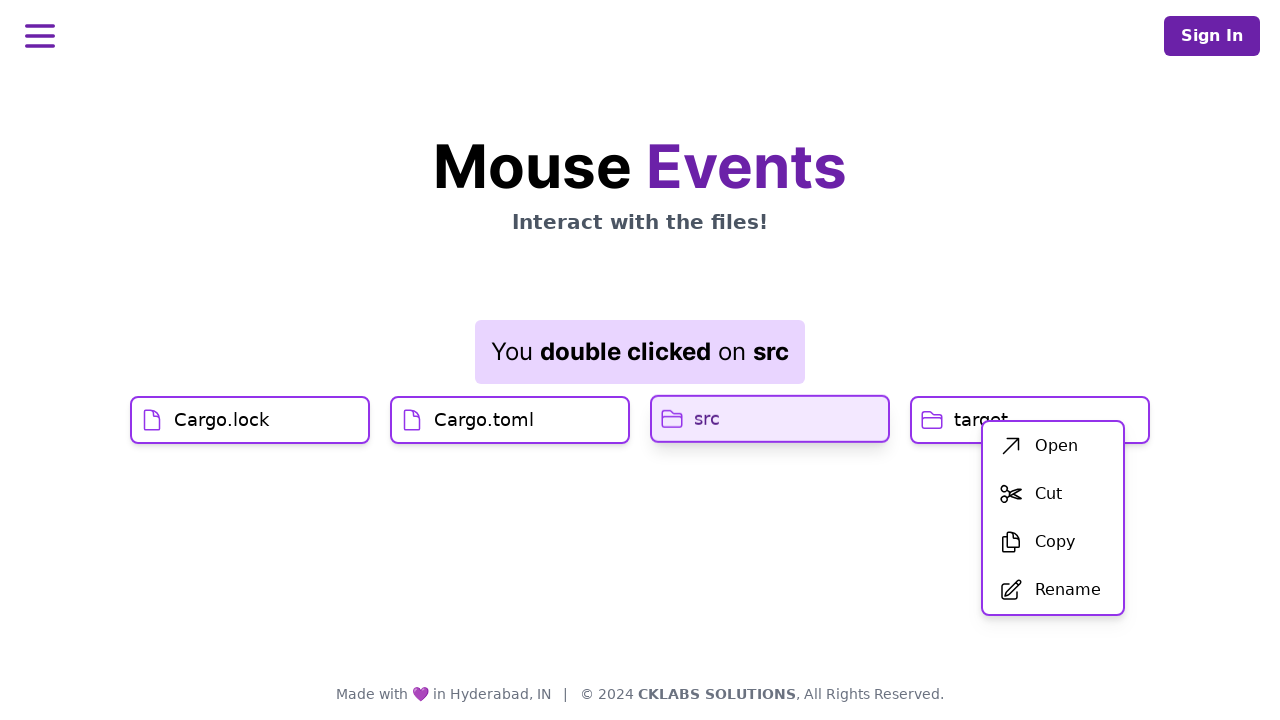

Clicked on first item in context menu at (1053, 446) on xpath=//div[@id='menu']/div/ul/li[1]
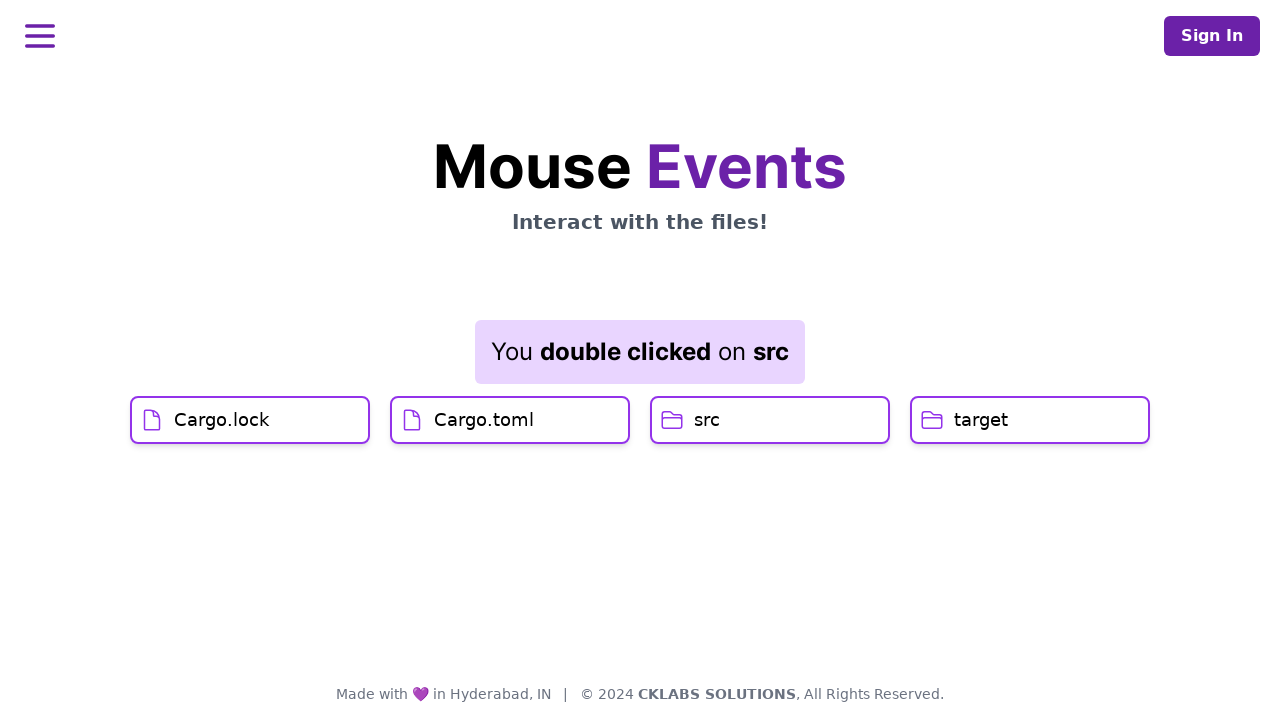

Final result element loaded after context menu selection
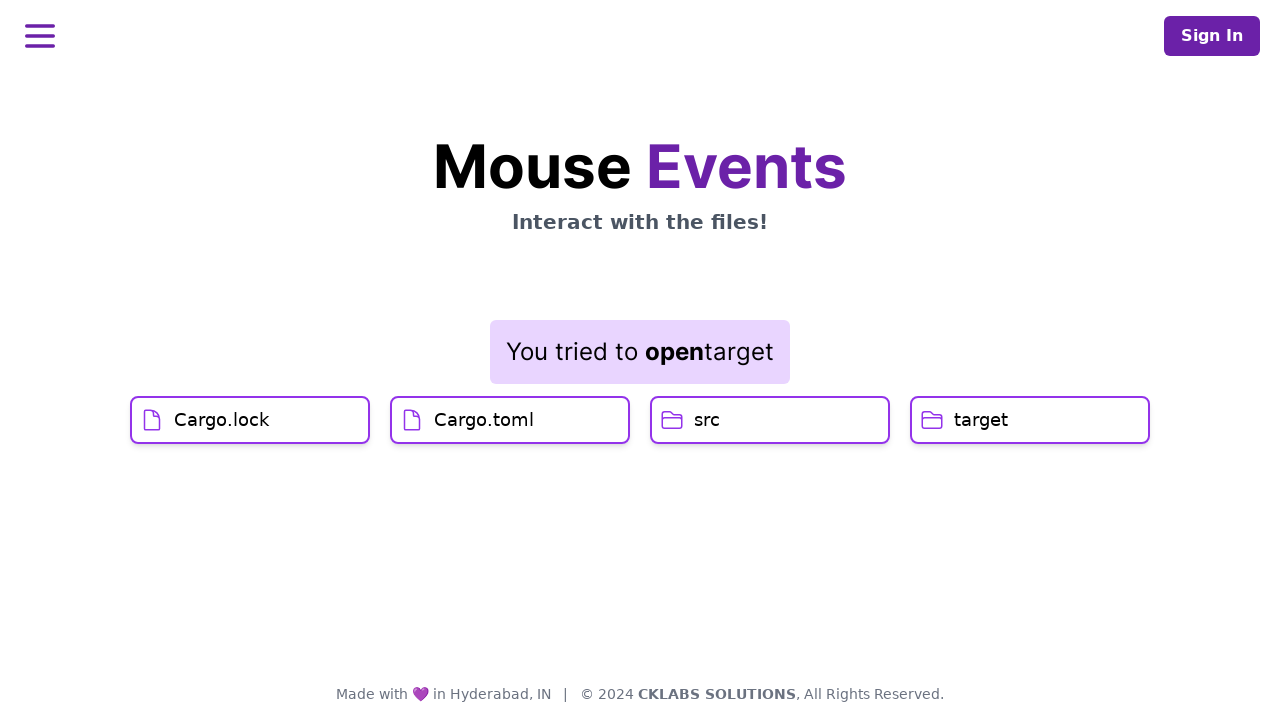

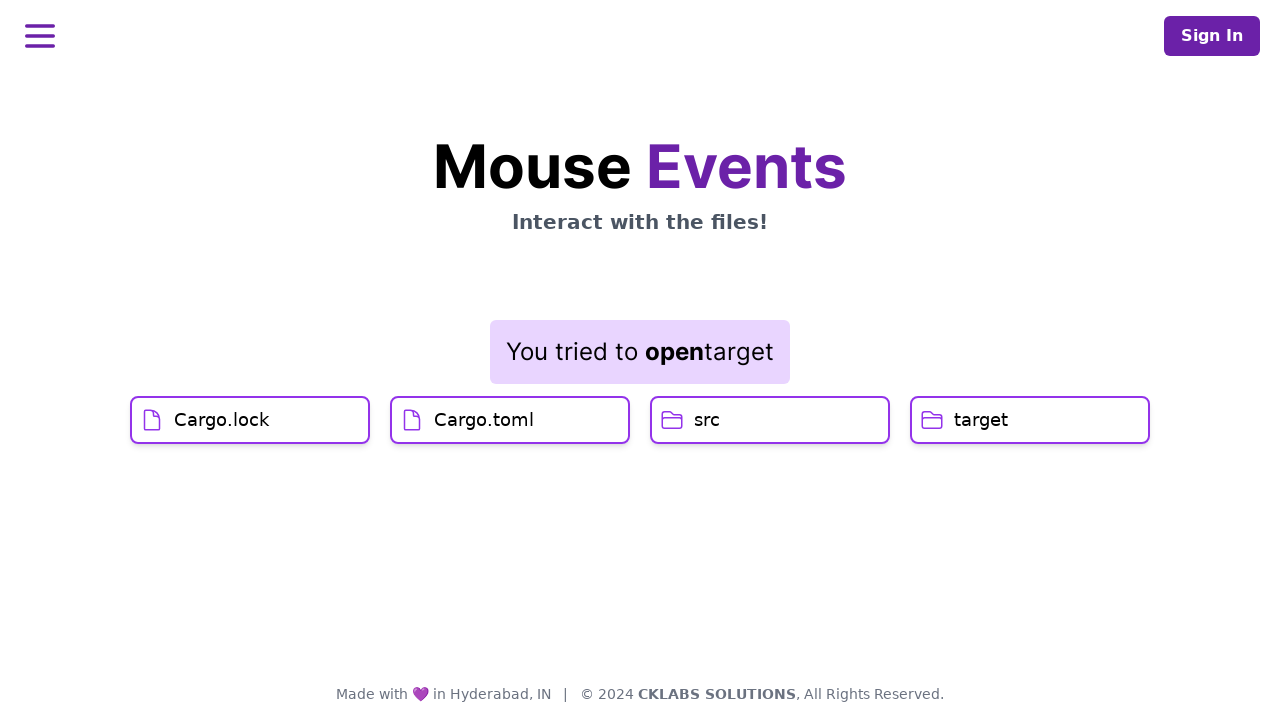